Navigates to the DolarHoy website (an Argentine currency exchange rate site) and verifies the page loads successfully by waiting for content to appear.

Starting URL: https://dolarhoy.com/

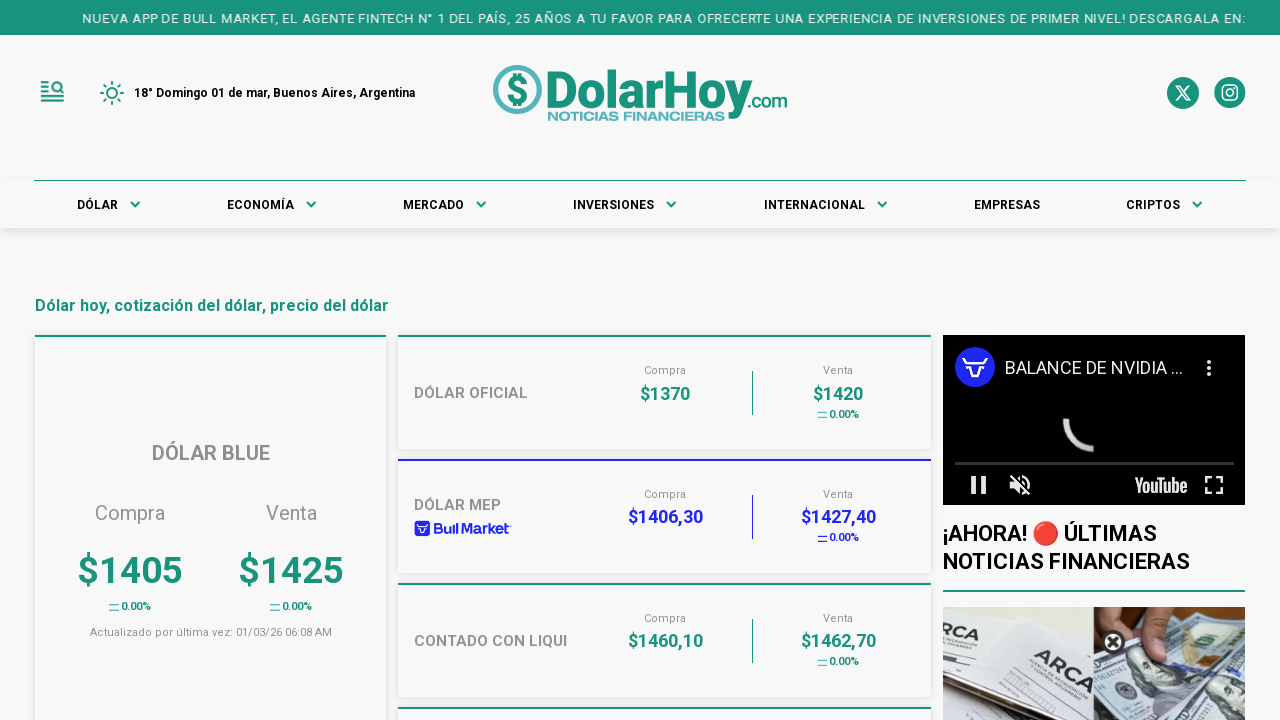

Waited for page DOM to be fully loaded
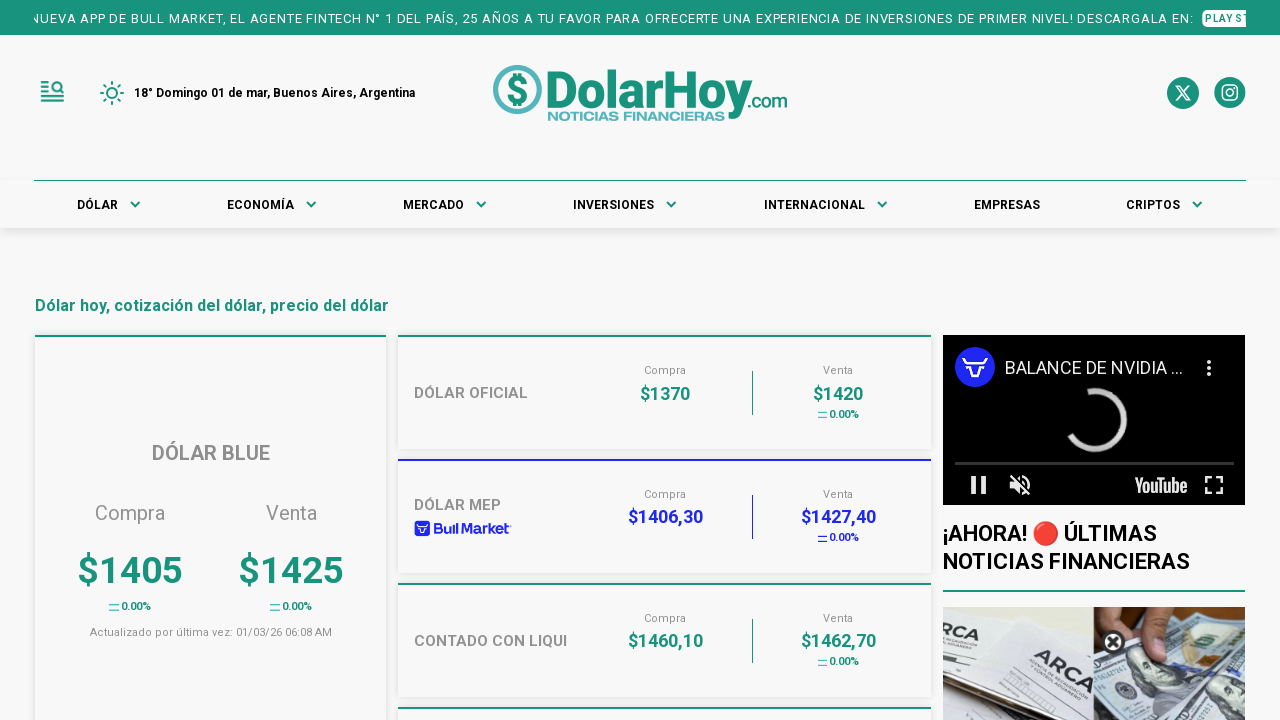

Verified page content is present by detecting body element
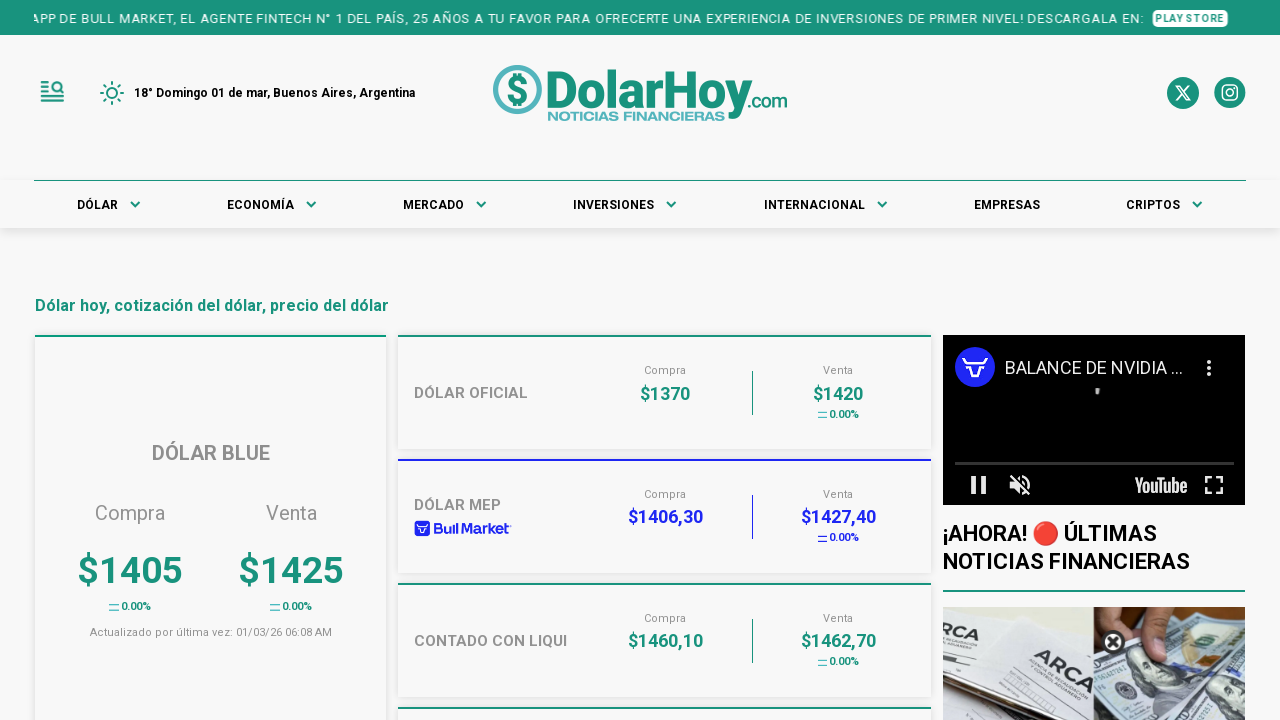

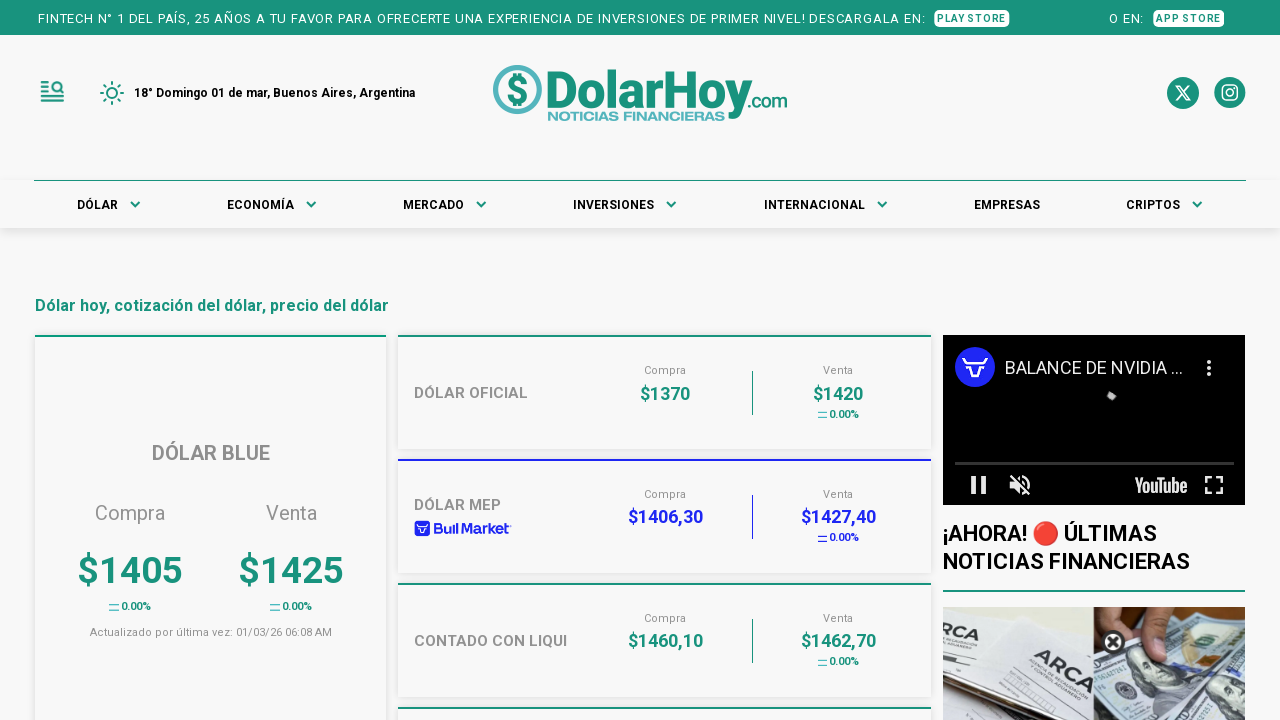